Tests the Home button on the disappearing elements page by clicking it and verifying navigation back to the home page

Starting URL: https://the-internet.herokuapp.com/

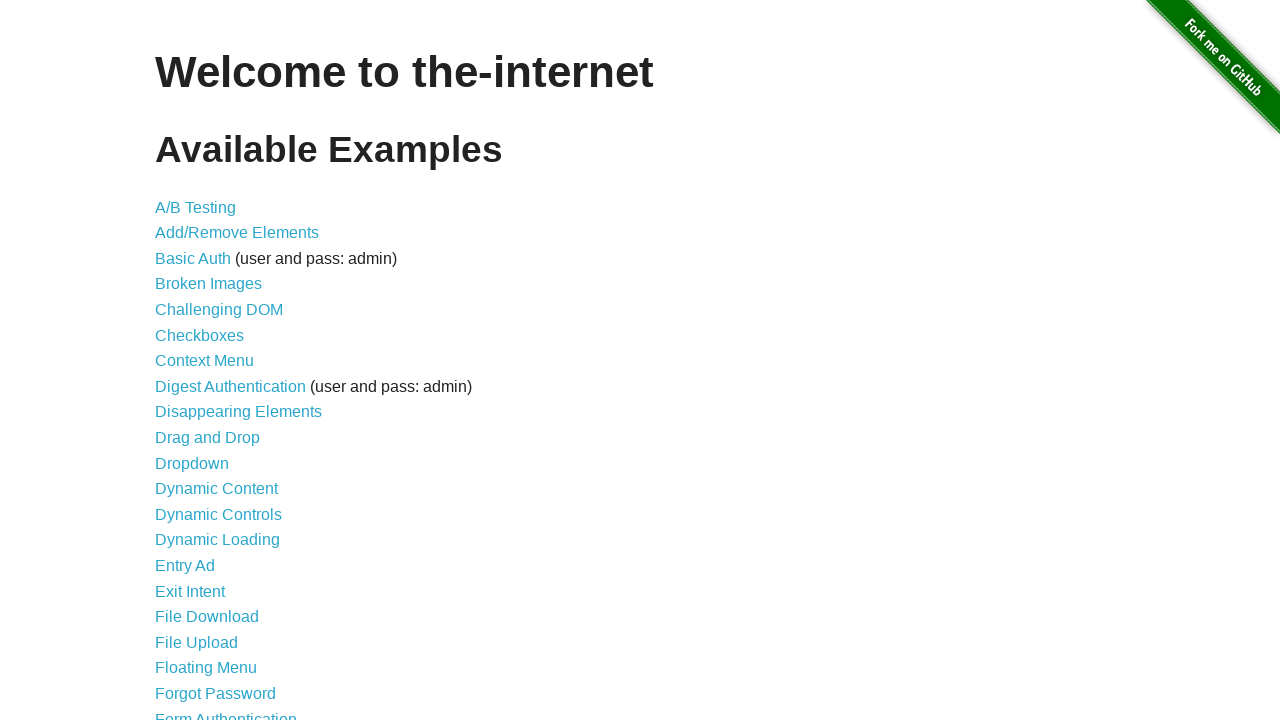

Clicked on Disappearing Elements link at (238, 412) on xpath=//a[contains(text(),"Disappearing")]
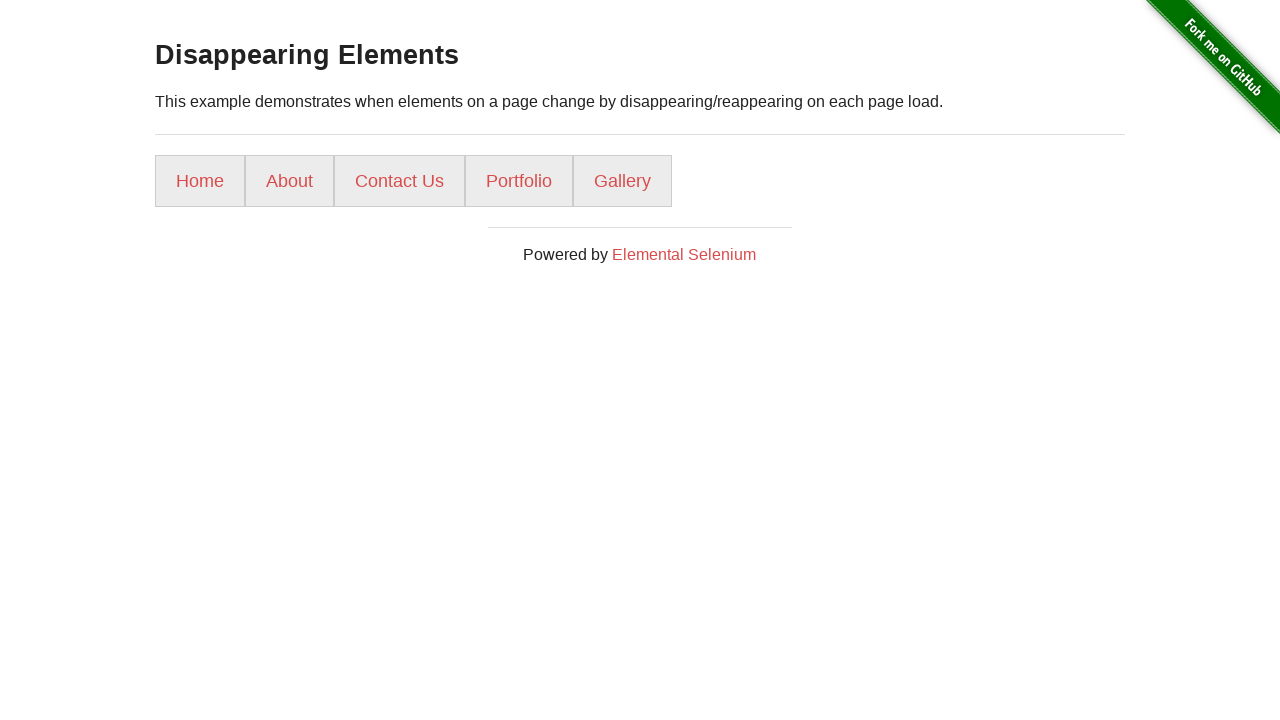

Clicked on Home button at (200, 181) on xpath=//a[contains(text(),"Home")]
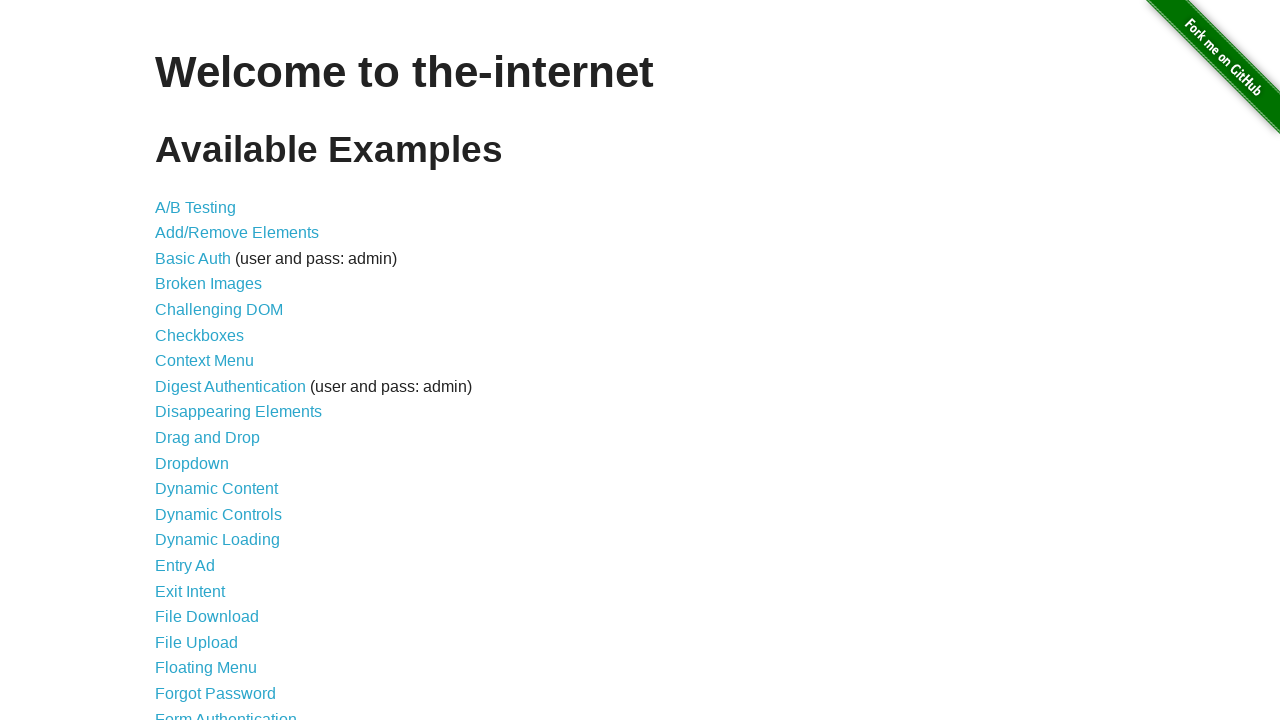

Verified navigation to home page at https://the-internet.herokuapp.com/
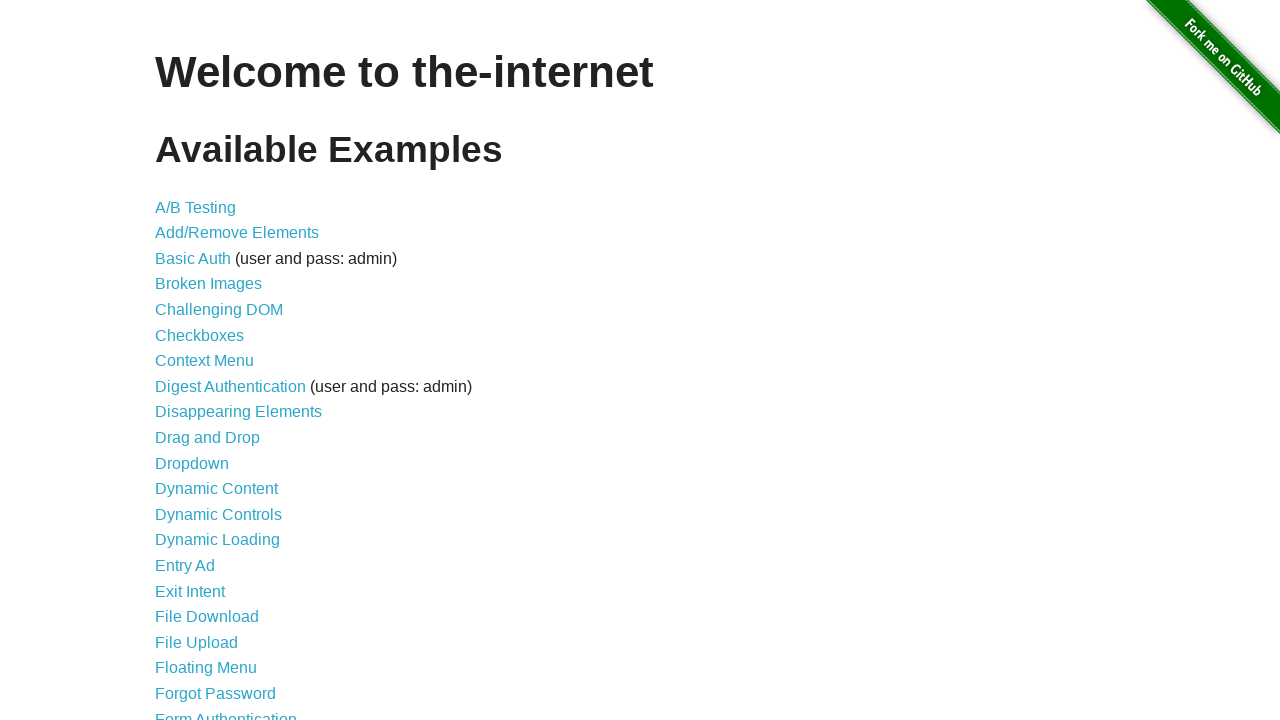

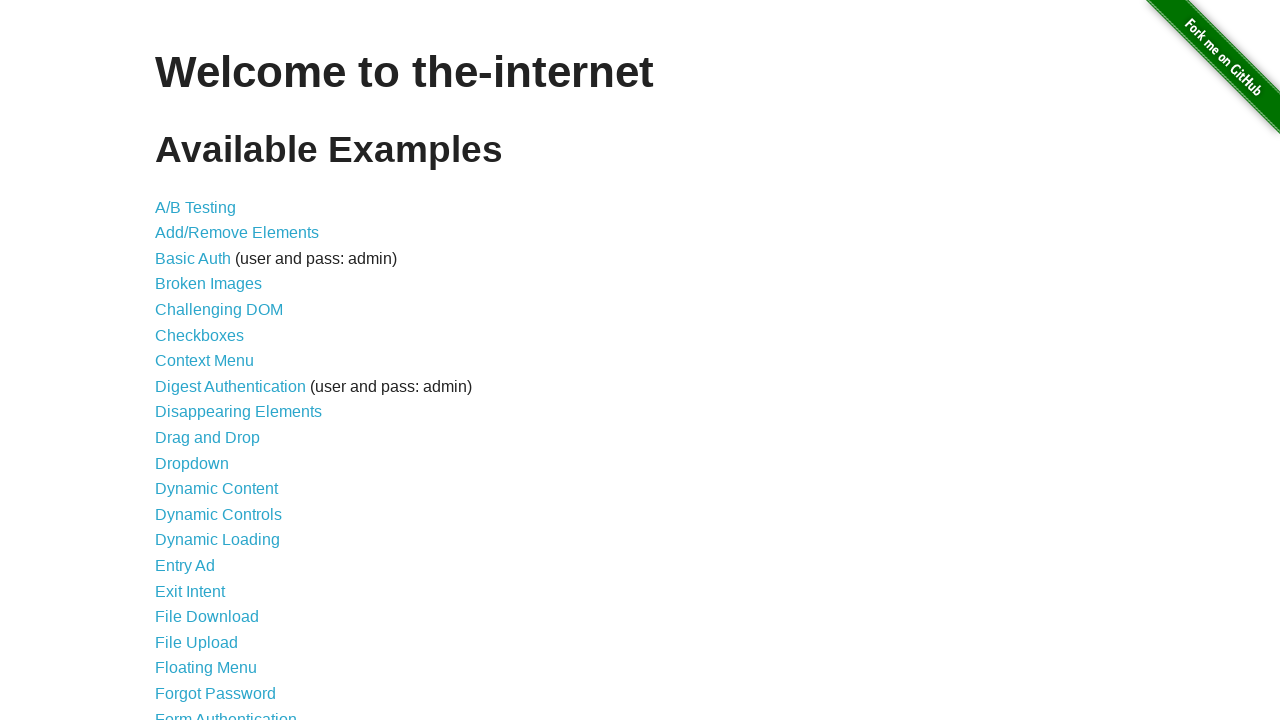